Tests clicking on an SVG element on the Bootstrap Icons website by using XPath to locate and click an SVG icon with a specific class attribute.

Starting URL: https://icons.getbootstrap.com/

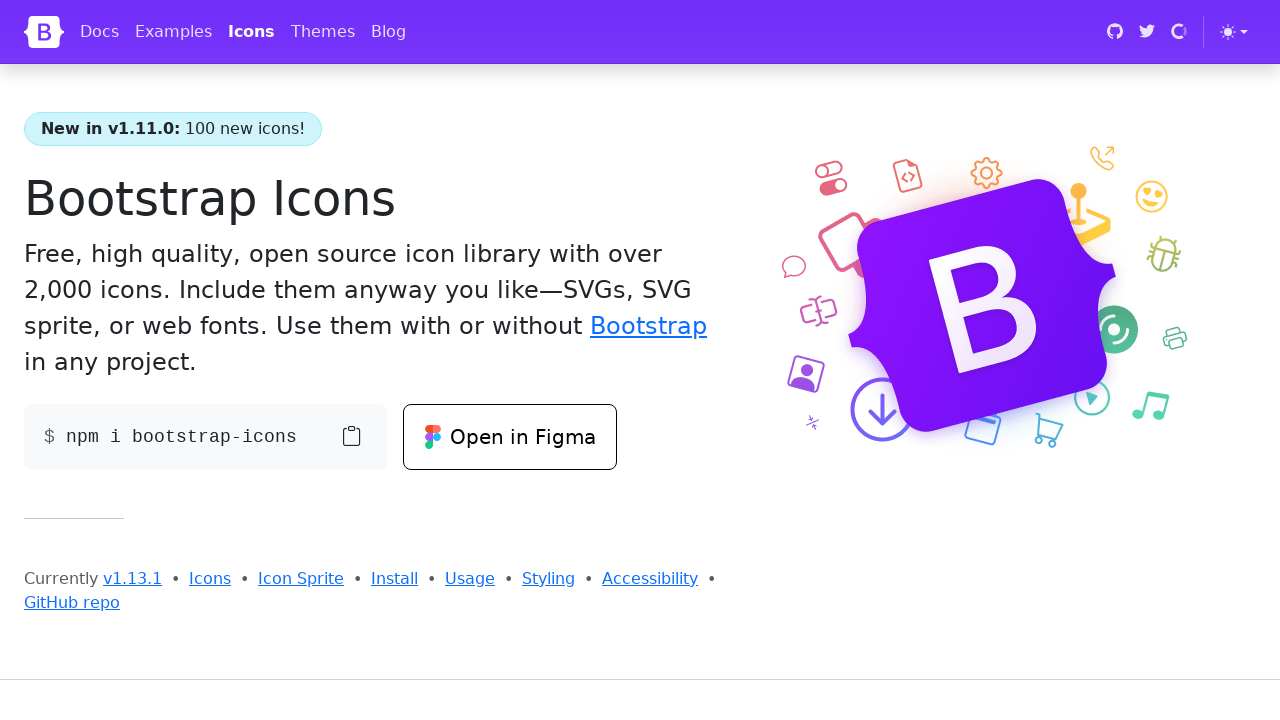

Clicked SVG icon element with class 'd-block my-1' using XPath at (44, 32) on xpath=//*[name()='svg' and @class='d-block my-1']
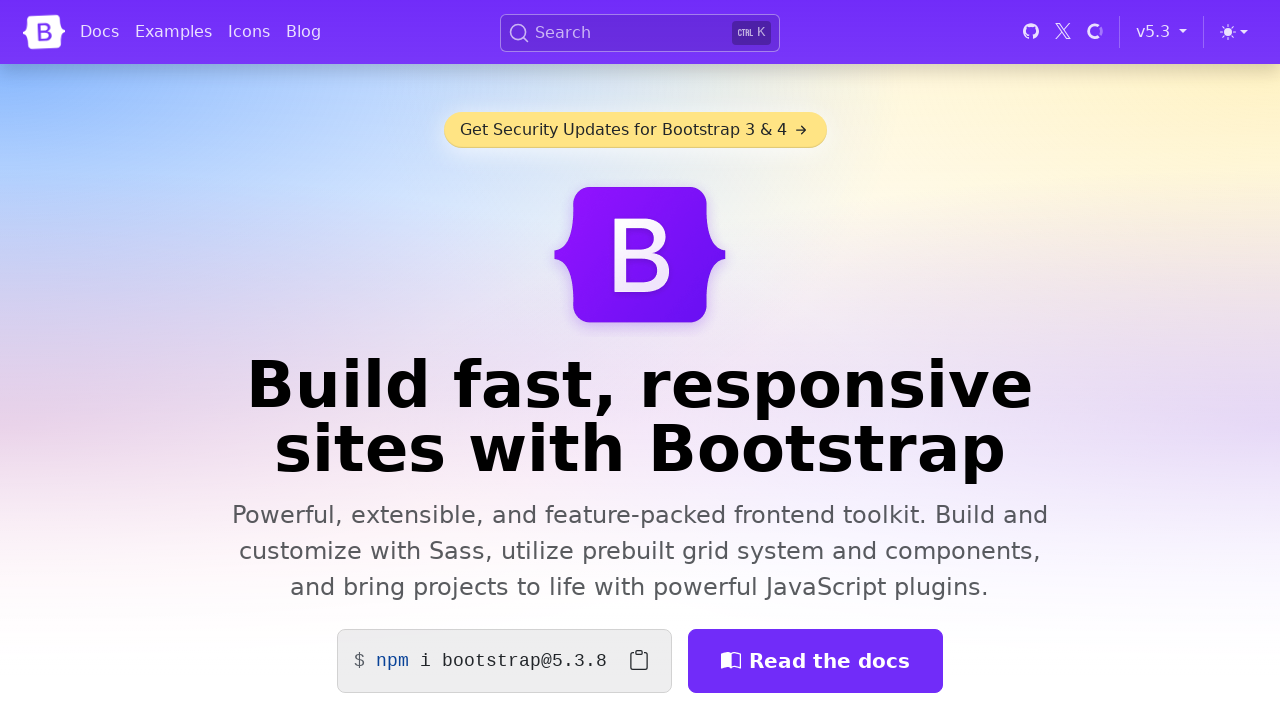

Waited 2 seconds to observe the result of the SVG click
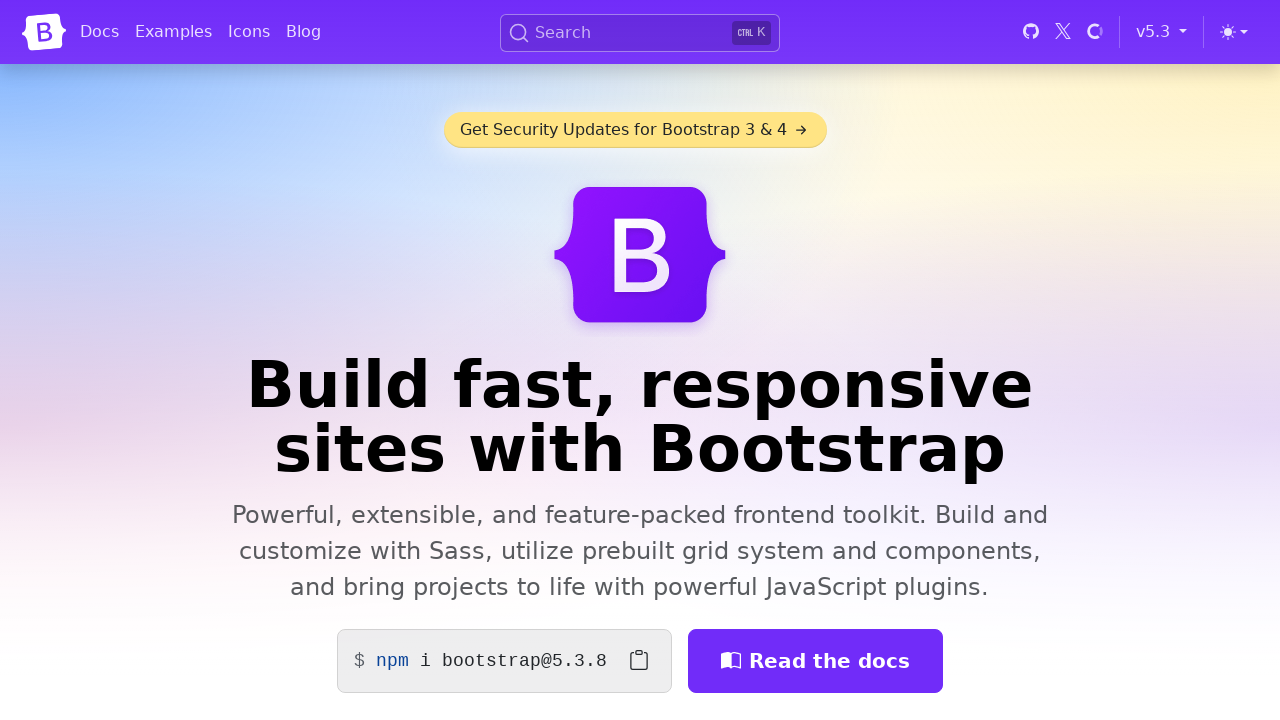

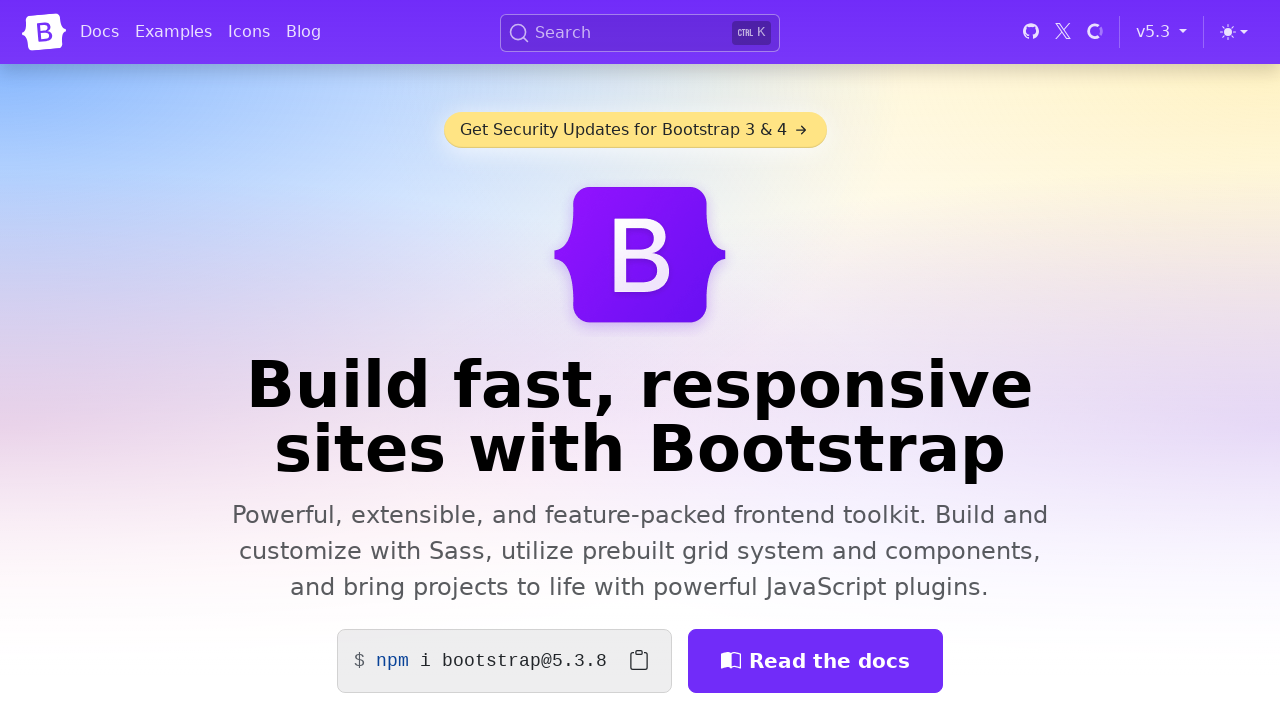